Tests checkbox functionality by clicking on three checkbox options on a practice automation page

Starting URL: https://rahulshettyacademy.com/AutomationPractice/

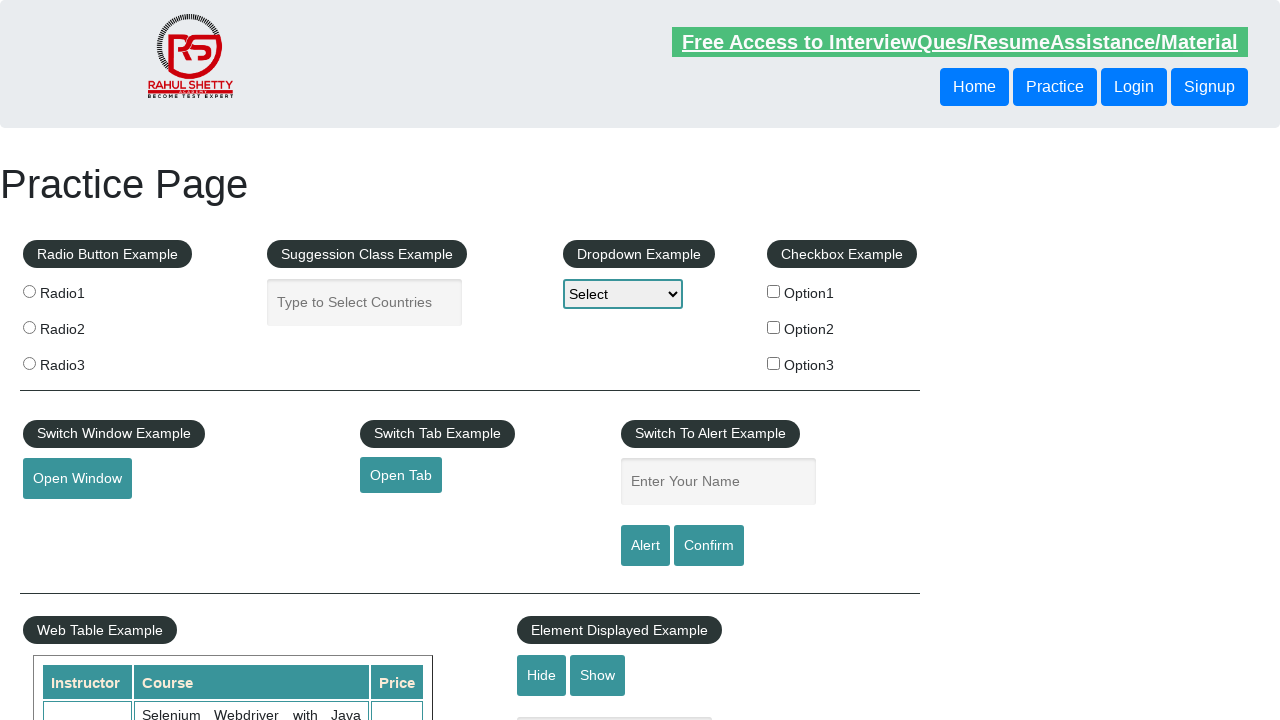

Navigated to practice automation page
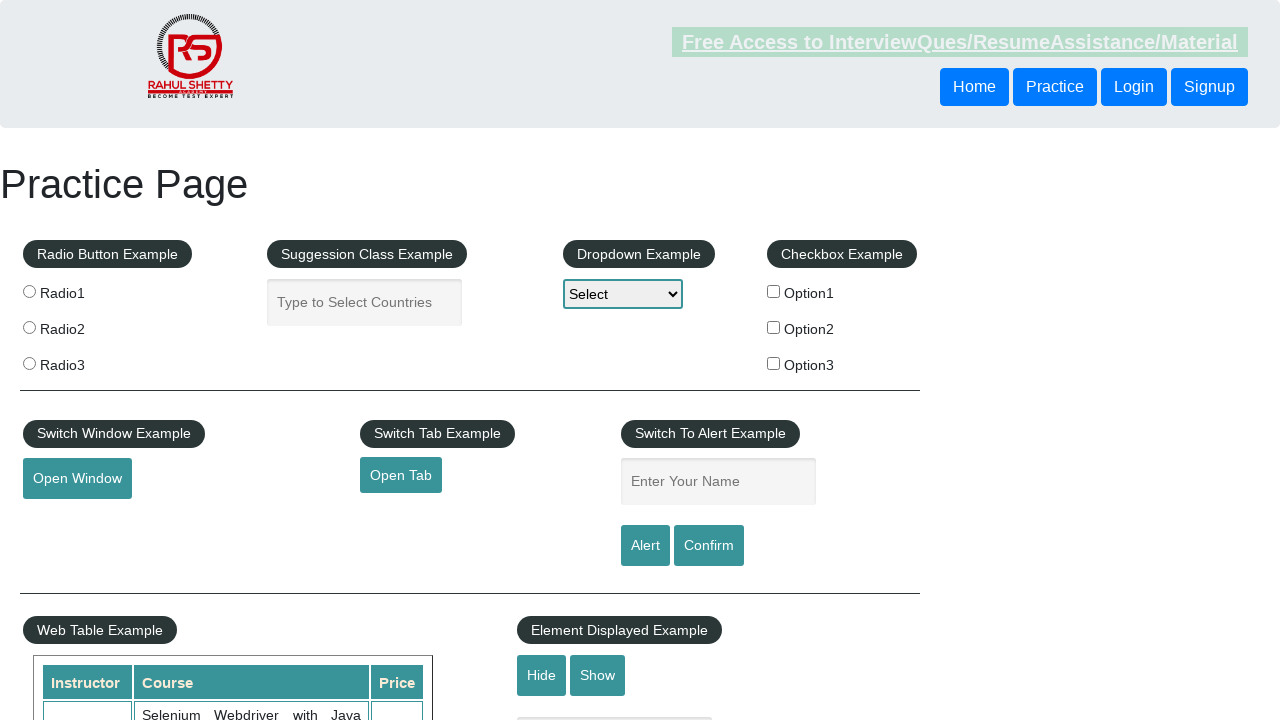

Clicked first checkbox option at (774, 291) on #checkBoxOption1
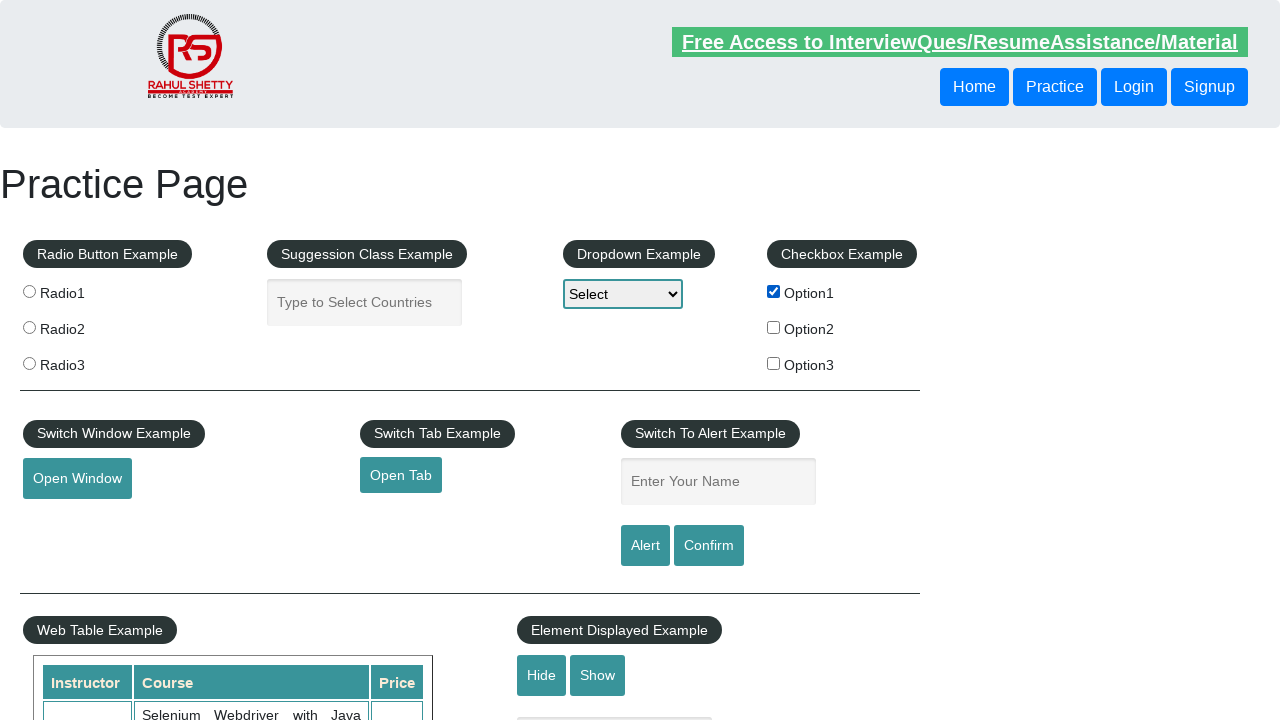

Clicked second checkbox option at (774, 327) on #checkBoxOption2
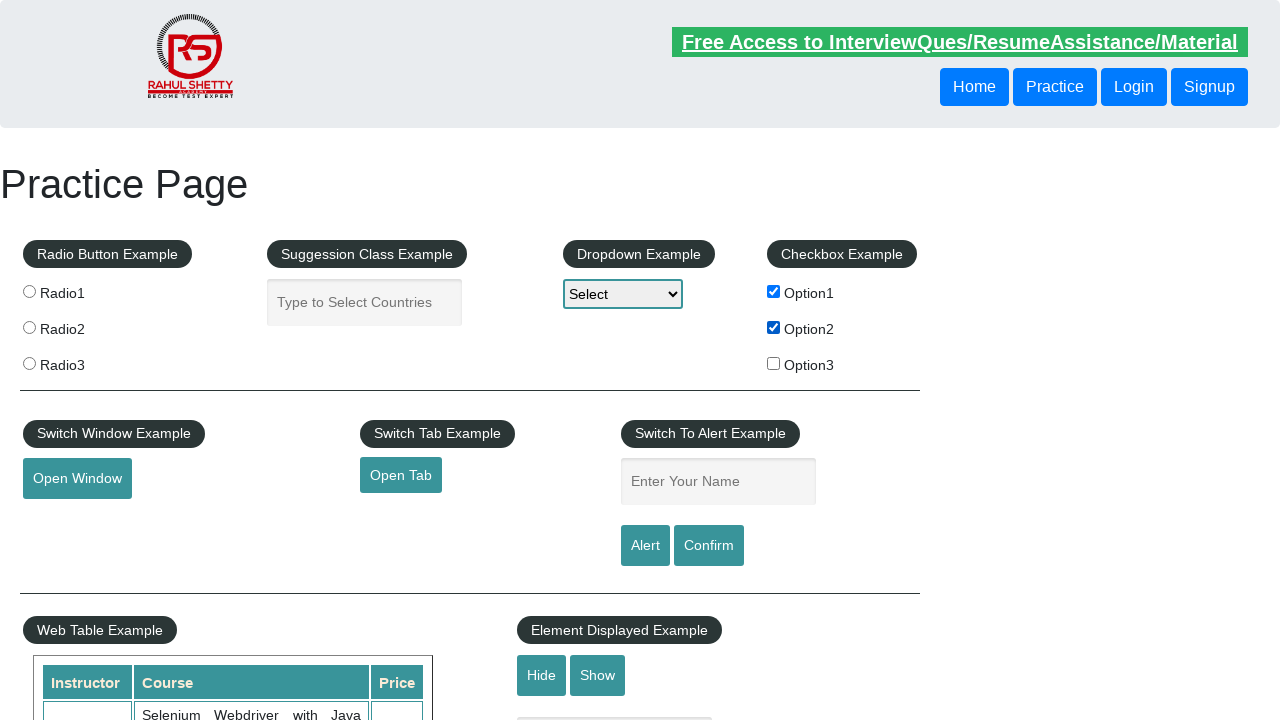

Clicked third checkbox option at (774, 363) on #checkBoxOption3
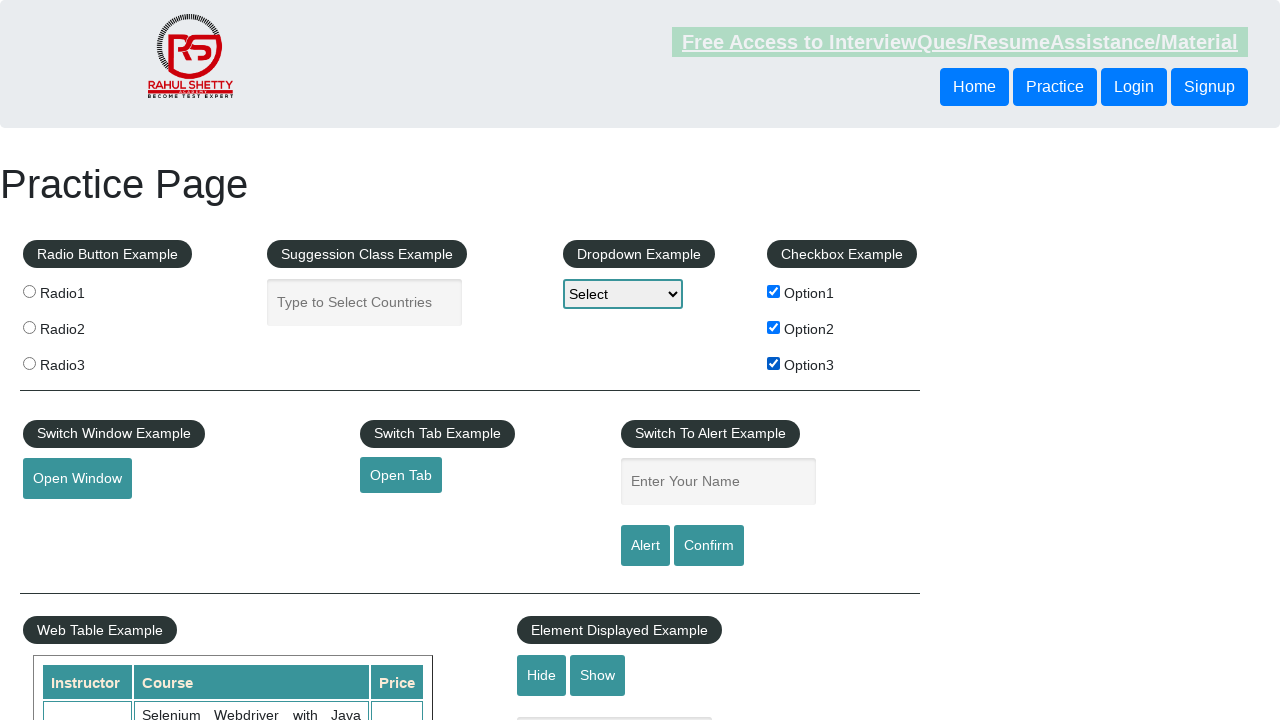

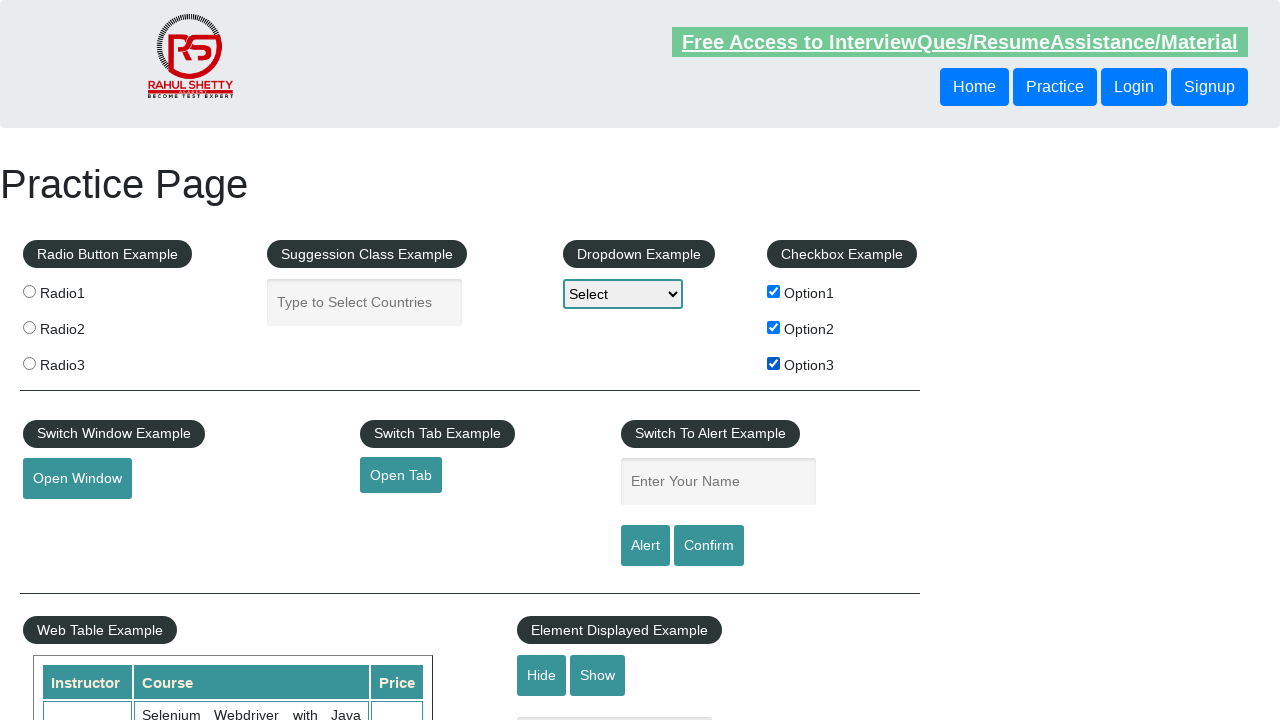